Tests marking all todo items as completed using the toggle-all checkbox

Starting URL: https://demo.playwright.dev/todomvc

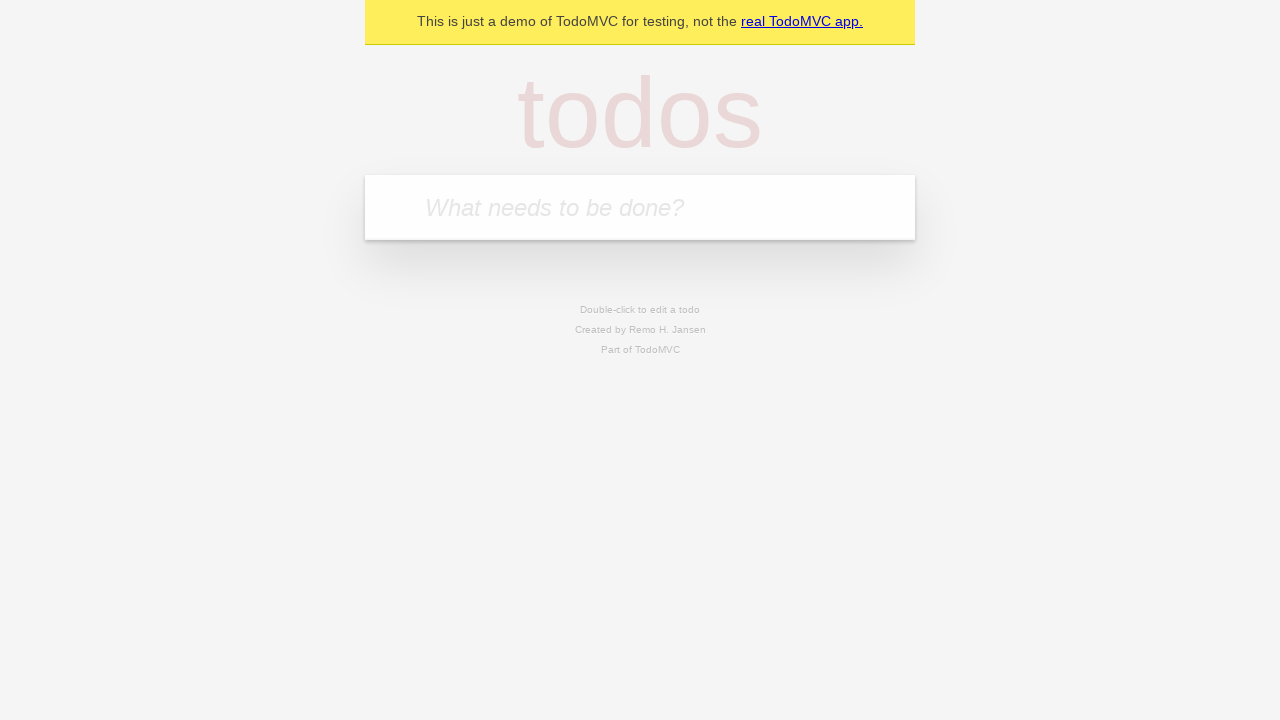

Navigated to TodoMVC demo application
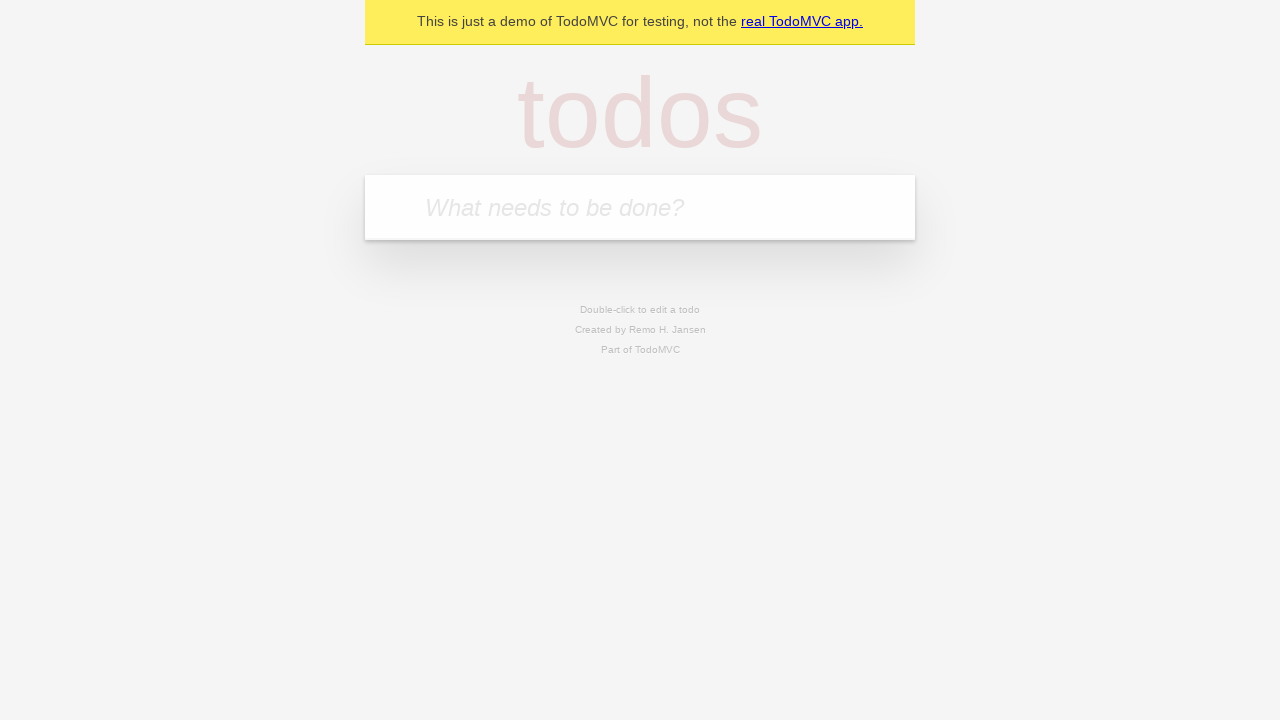

Located the todo input field
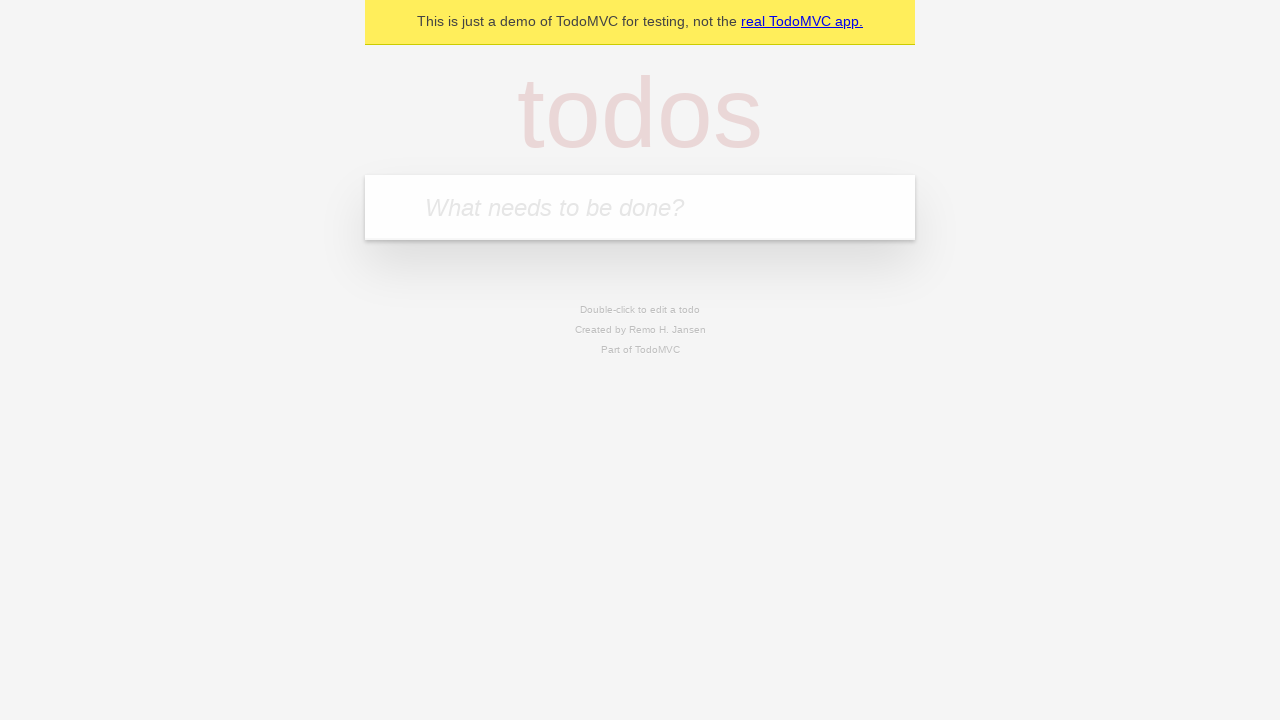

Filled todo input with 'buy some cheese' on internal:attr=[placeholder="What needs to be done?"i]
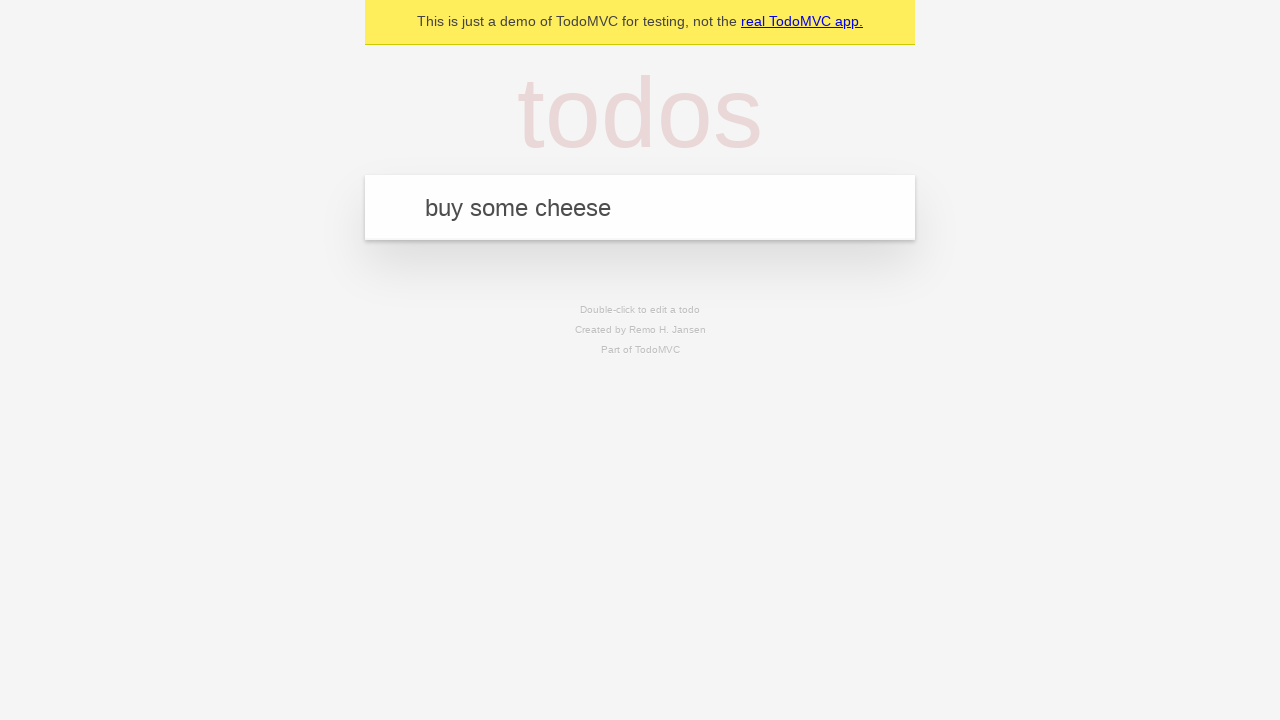

Pressed Enter to add 'buy some cheese' to the todo list on internal:attr=[placeholder="What needs to be done?"i]
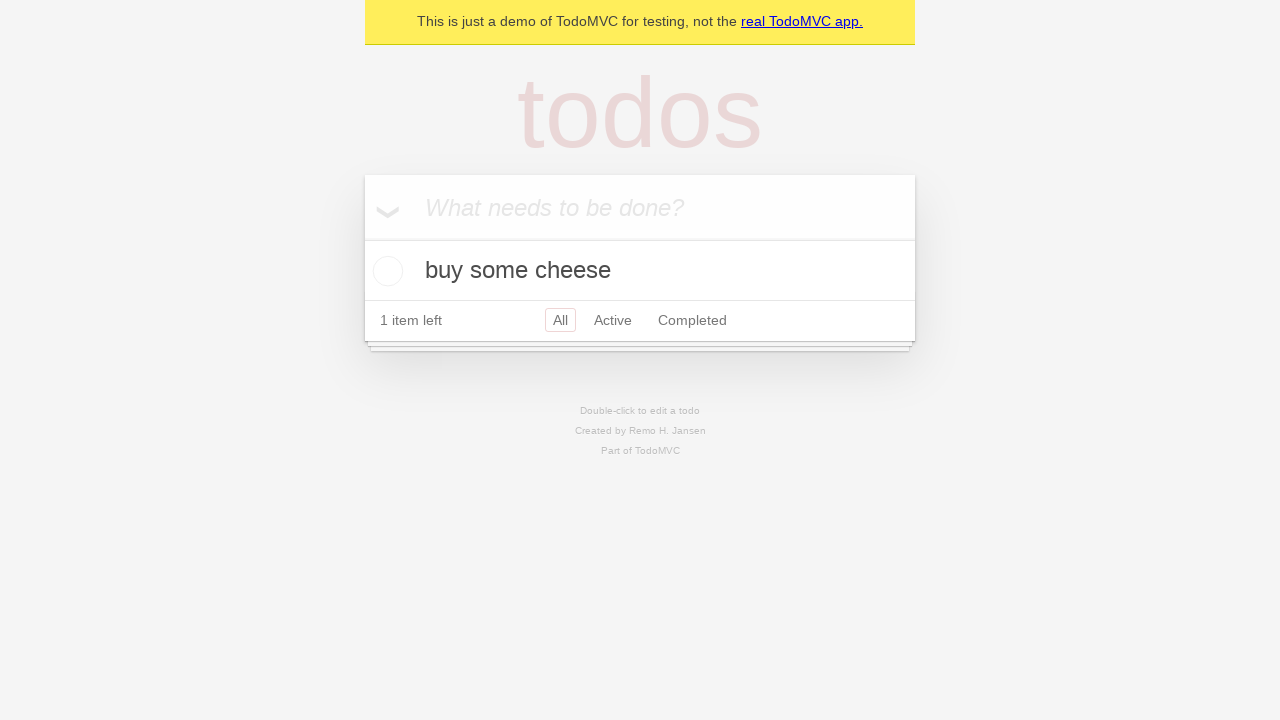

Filled todo input with 'feed the cat' on internal:attr=[placeholder="What needs to be done?"i]
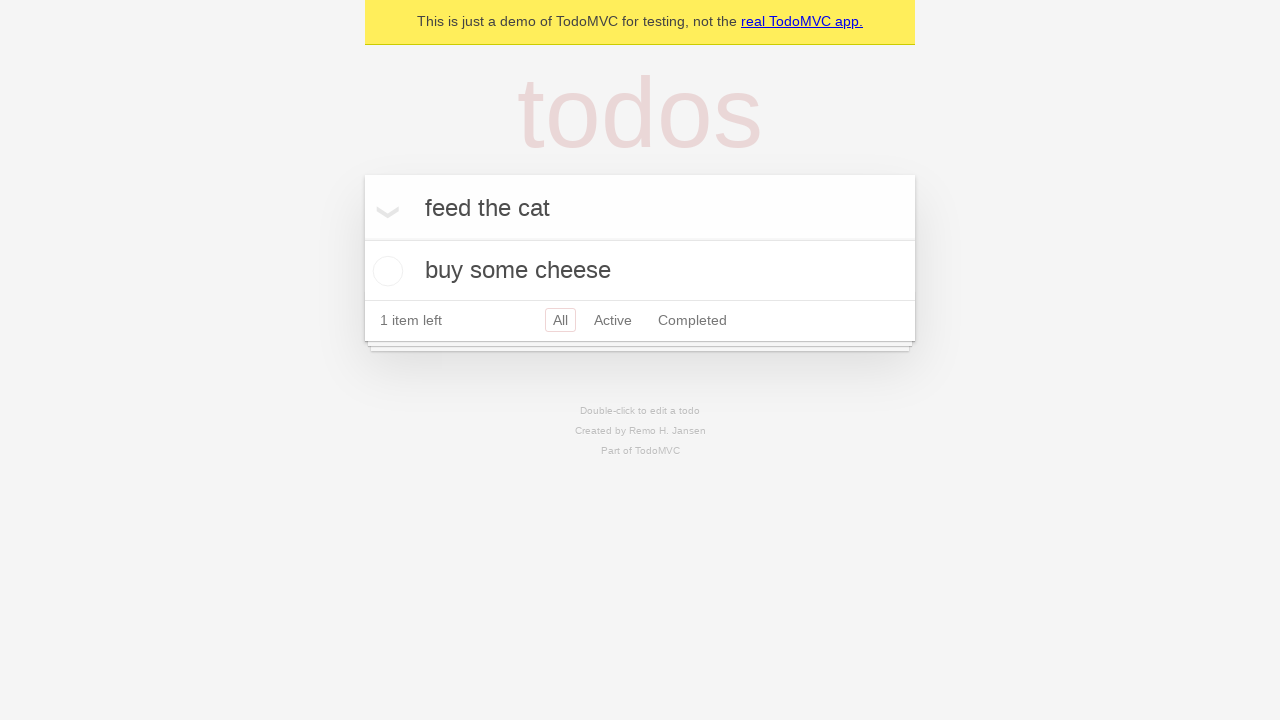

Pressed Enter to add 'feed the cat' to the todo list on internal:attr=[placeholder="What needs to be done?"i]
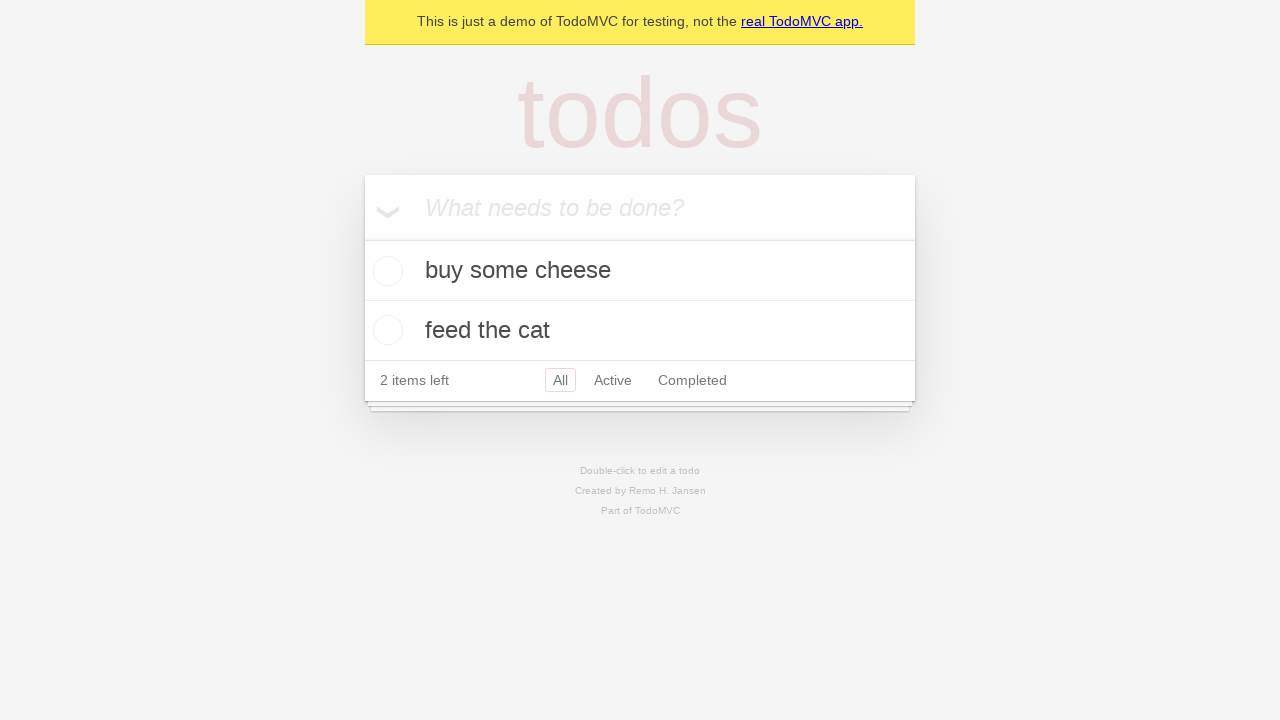

Filled todo input with 'book a doctors appointment' on internal:attr=[placeholder="What needs to be done?"i]
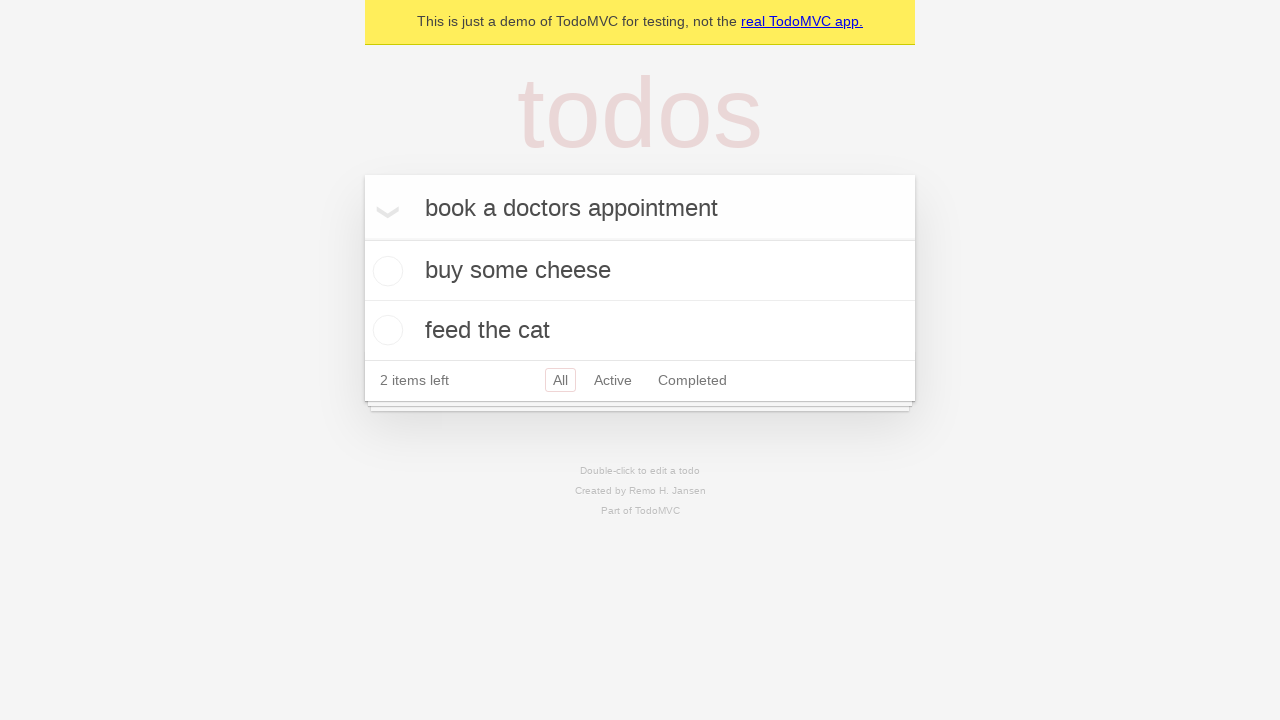

Pressed Enter to add 'book a doctors appointment' to the todo list on internal:attr=[placeholder="What needs to be done?"i]
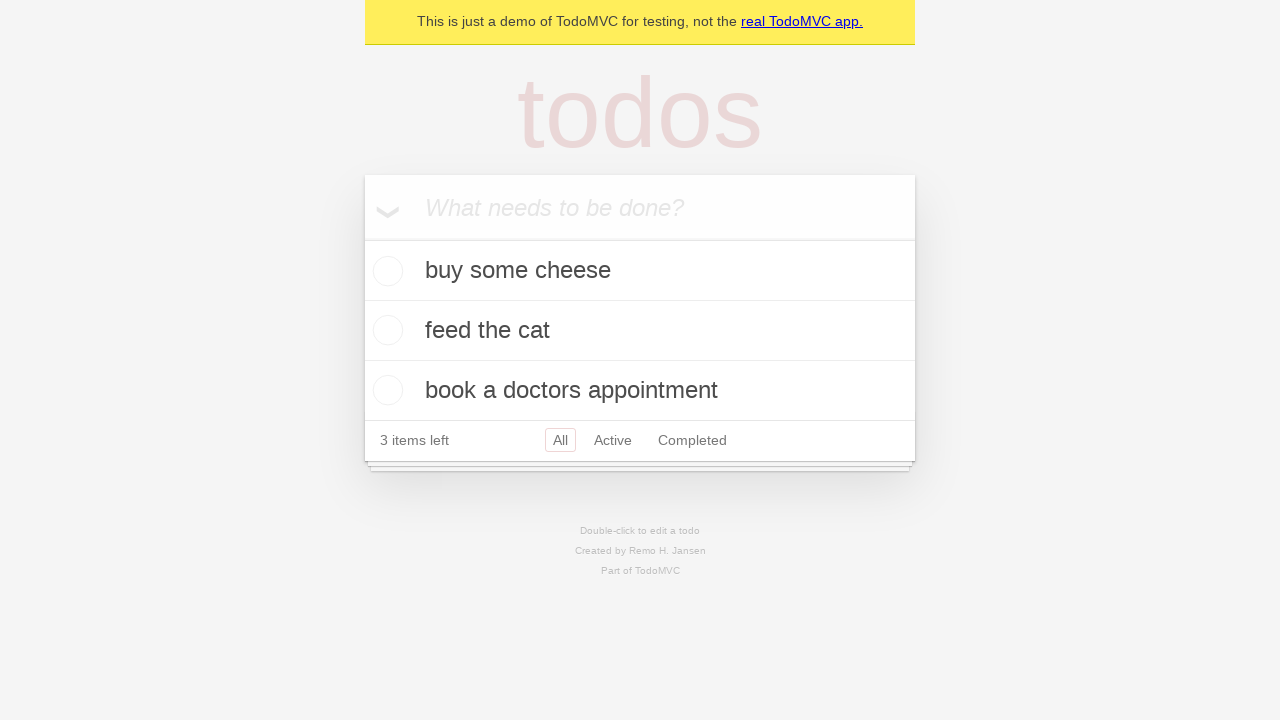

Clicked the 'Mark all as complete' checkbox to mark all todos as completed at (362, 238) on internal:label="Mark all as complete"i
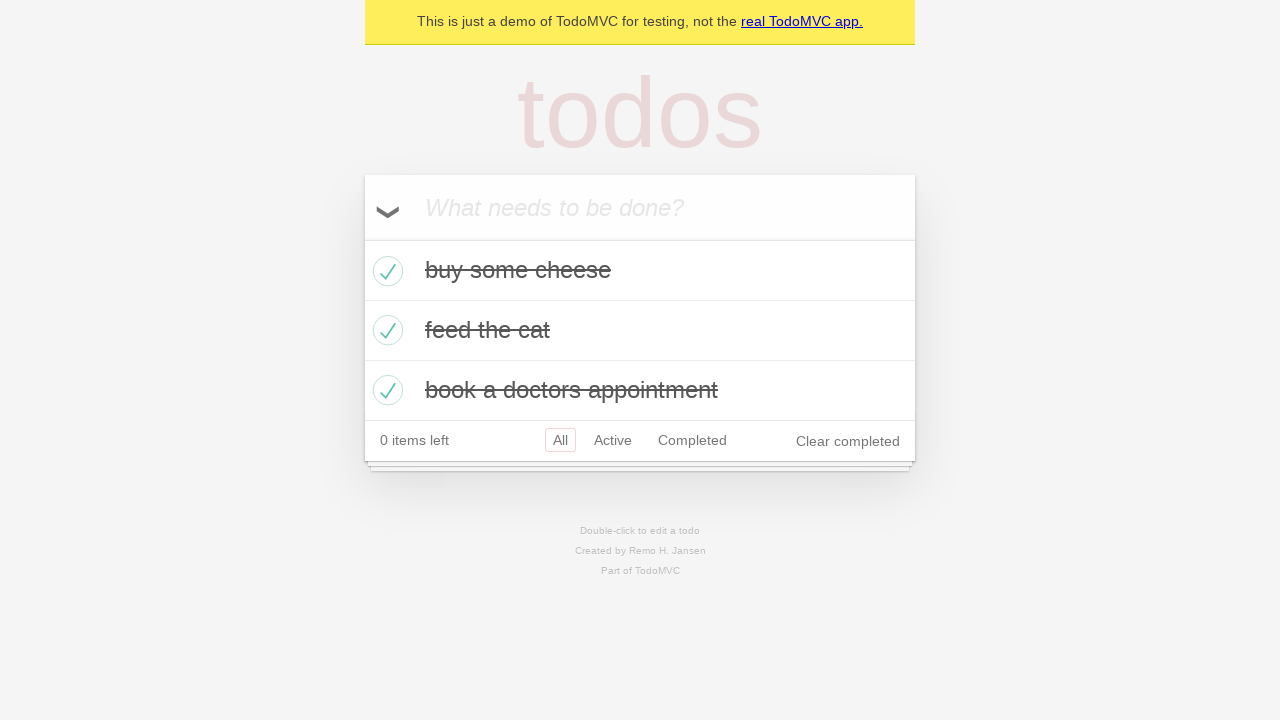

Verified that all todo items are now marked as completed
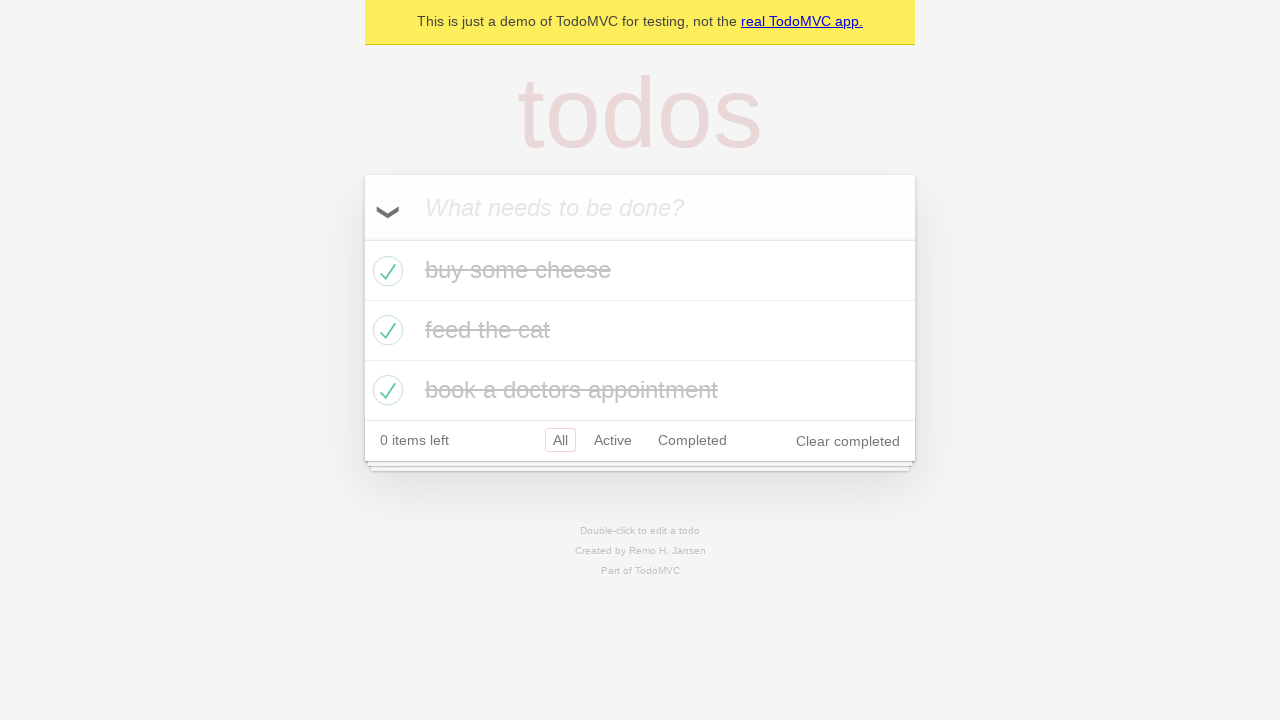

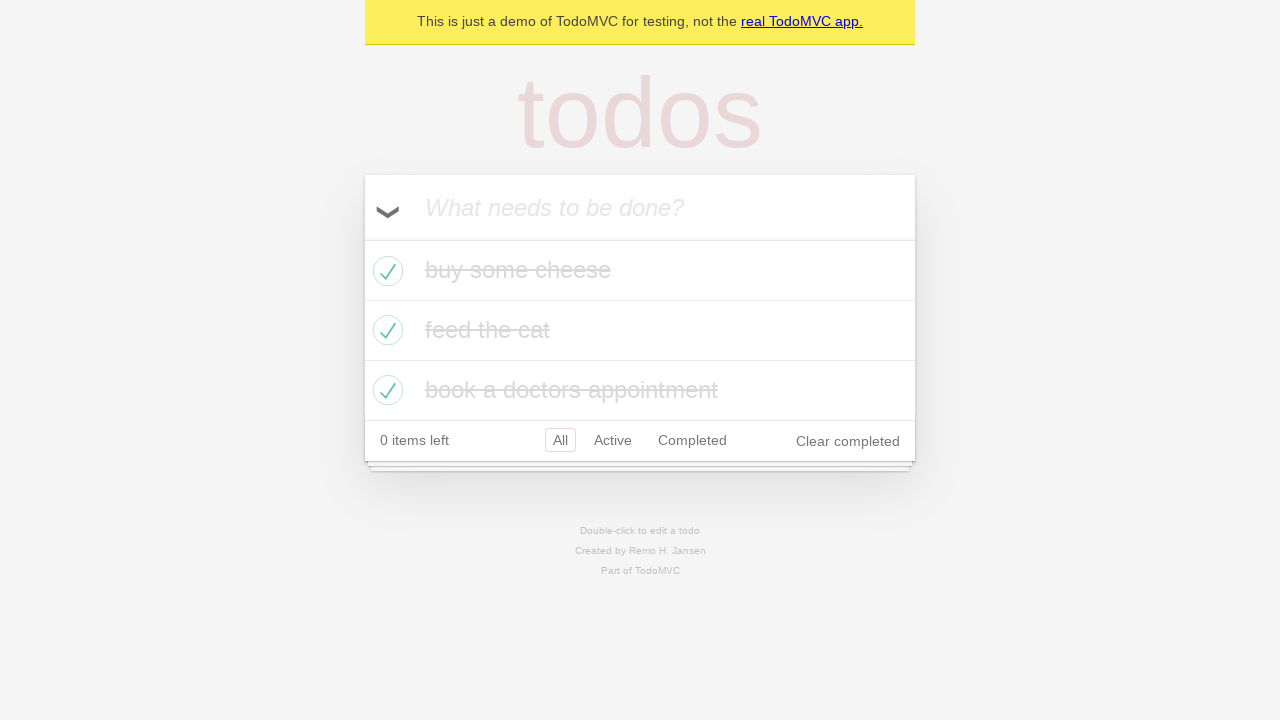